Tests a registration form by filling in three input fields and submitting the form, then verifying the success message

Starting URL: http://suninjuly.github.io/registration2.html

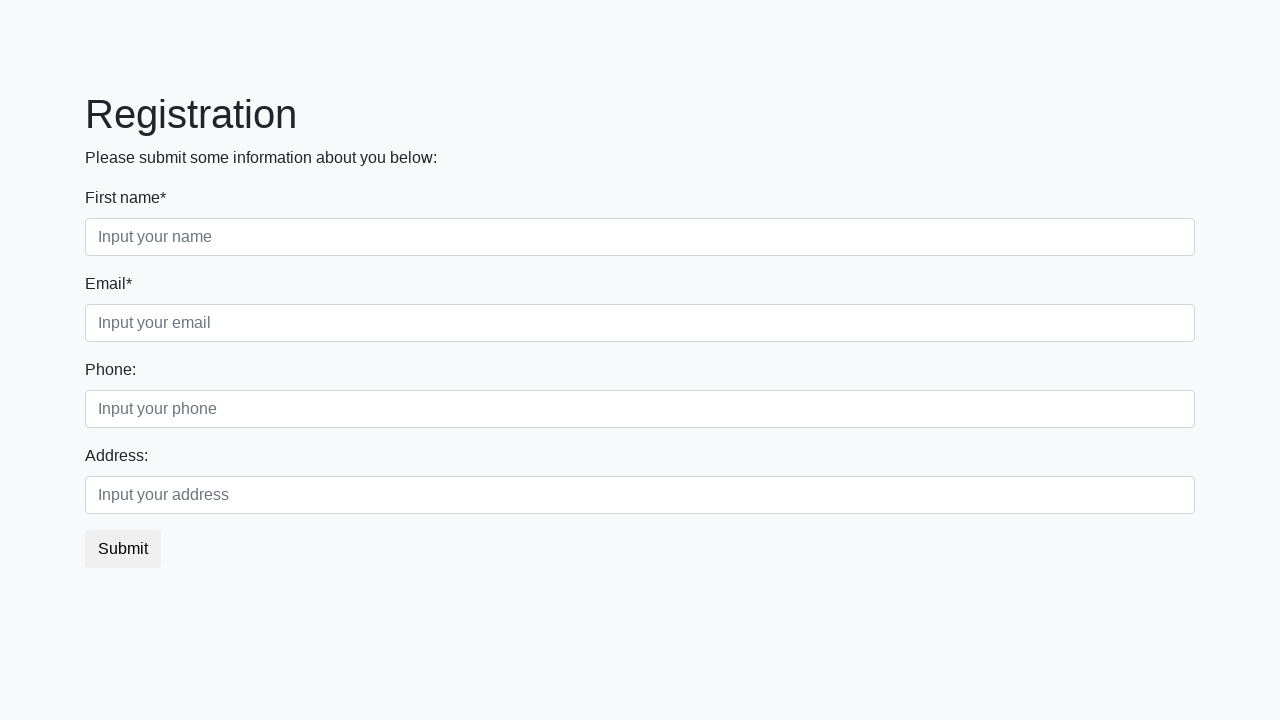

Filled first name field with 'John' on input.form-control.first
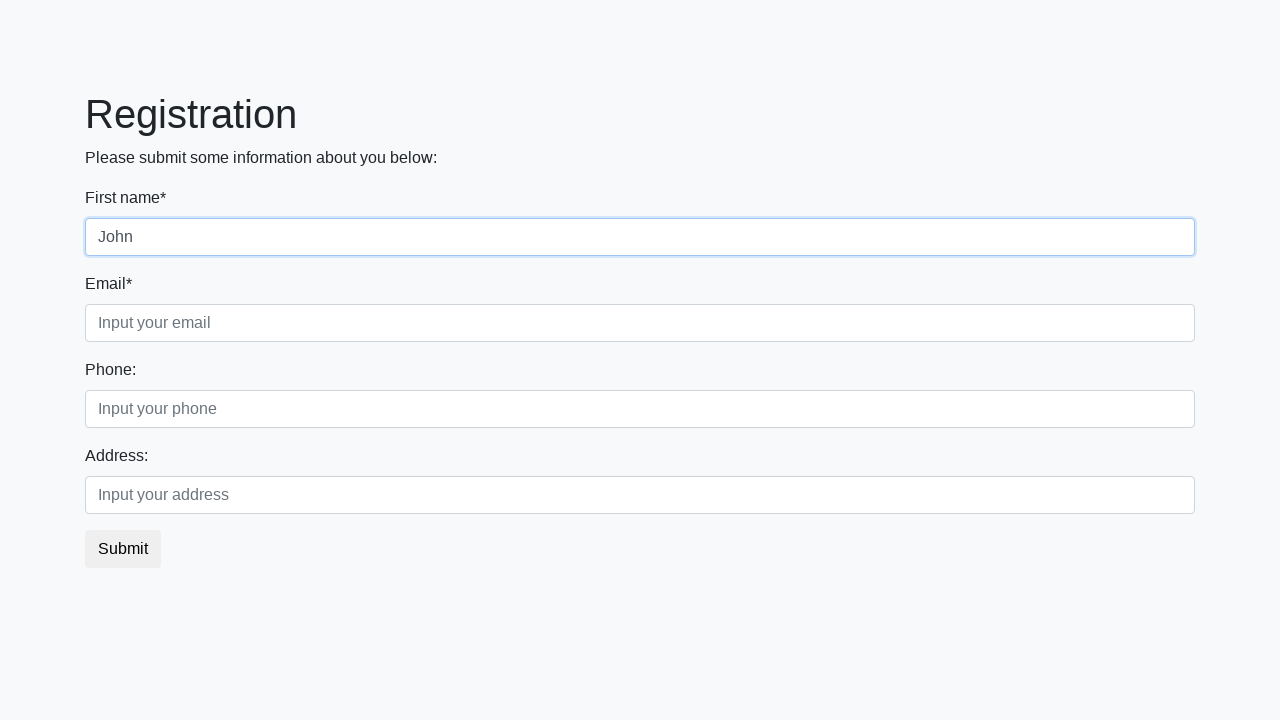

Filled last name field with 'Doe' on input.form-control.second
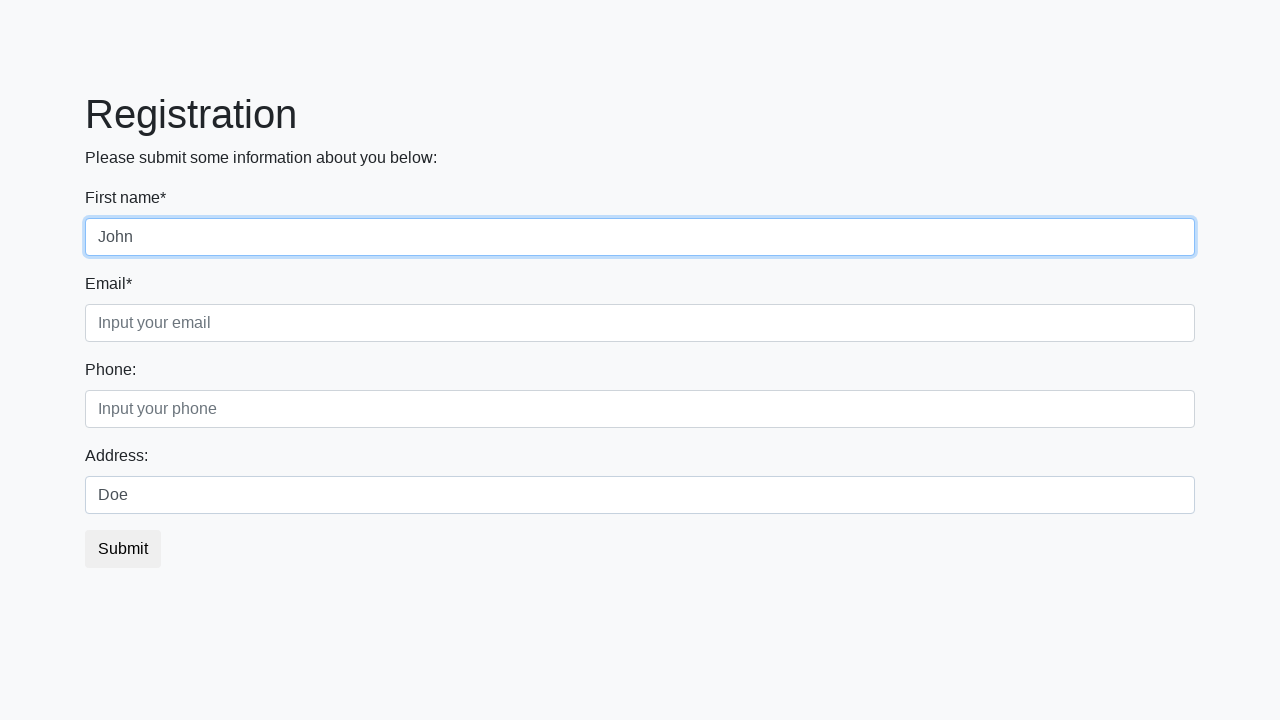

Filled email field with 'john.doe@example.com' on input.form-control.third
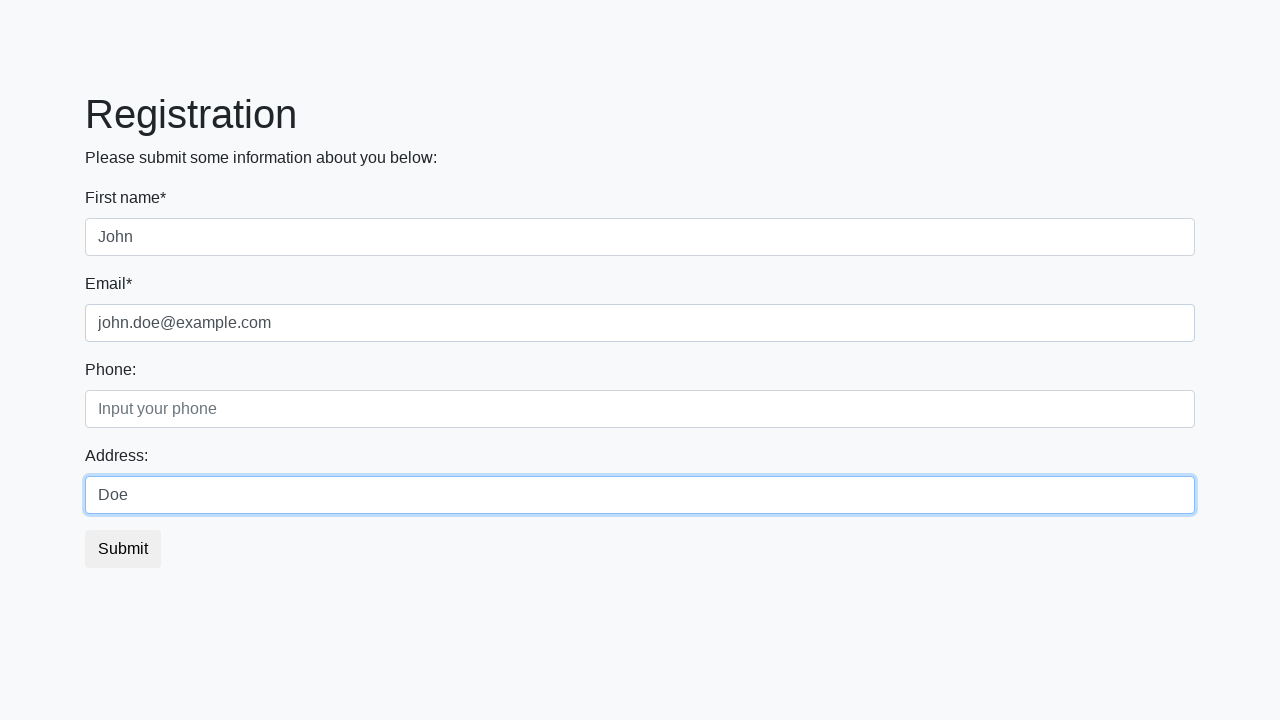

Clicked submit button to register at (123, 549) on button.btn
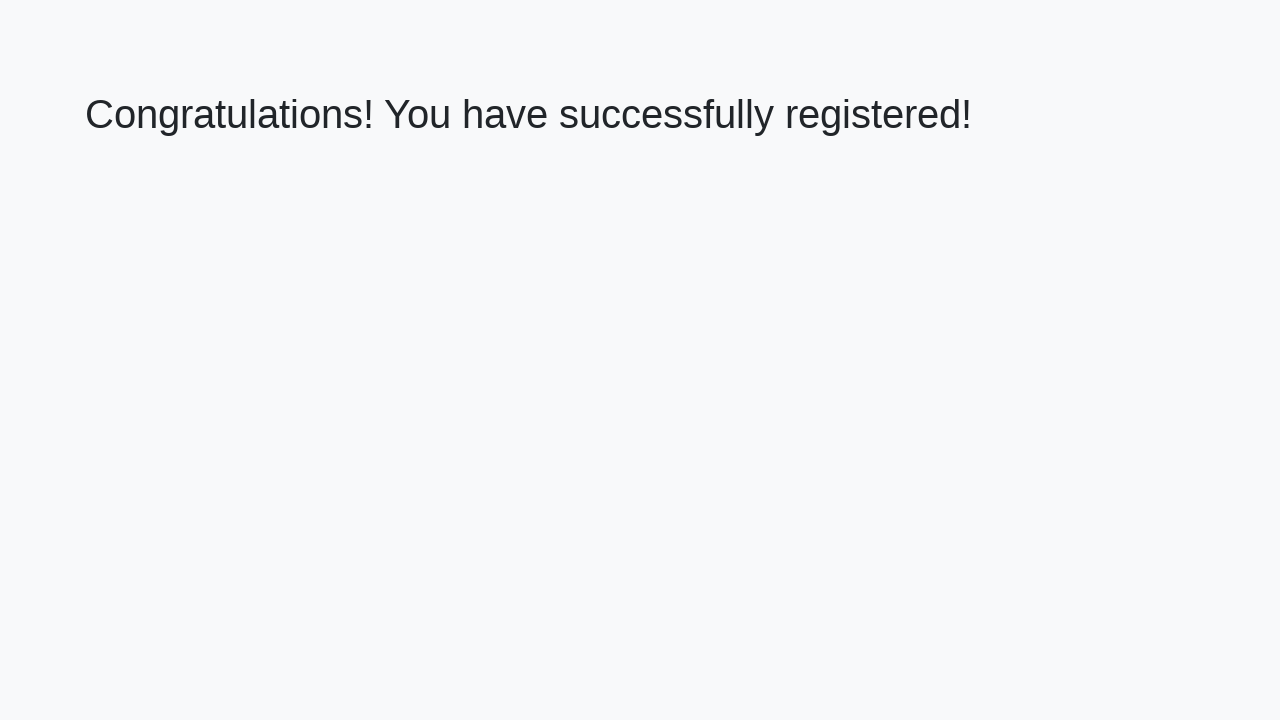

Success message appeared
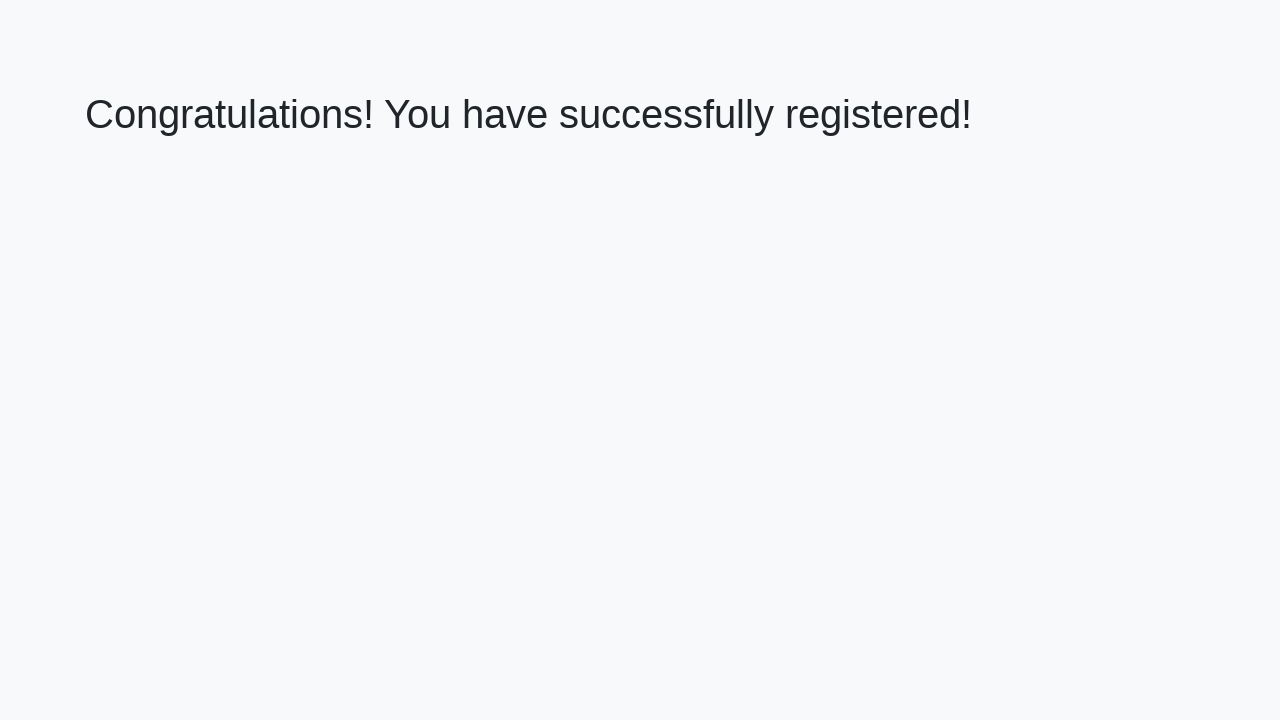

Retrieved success message text: 'Congratulations! You have successfully registered!'
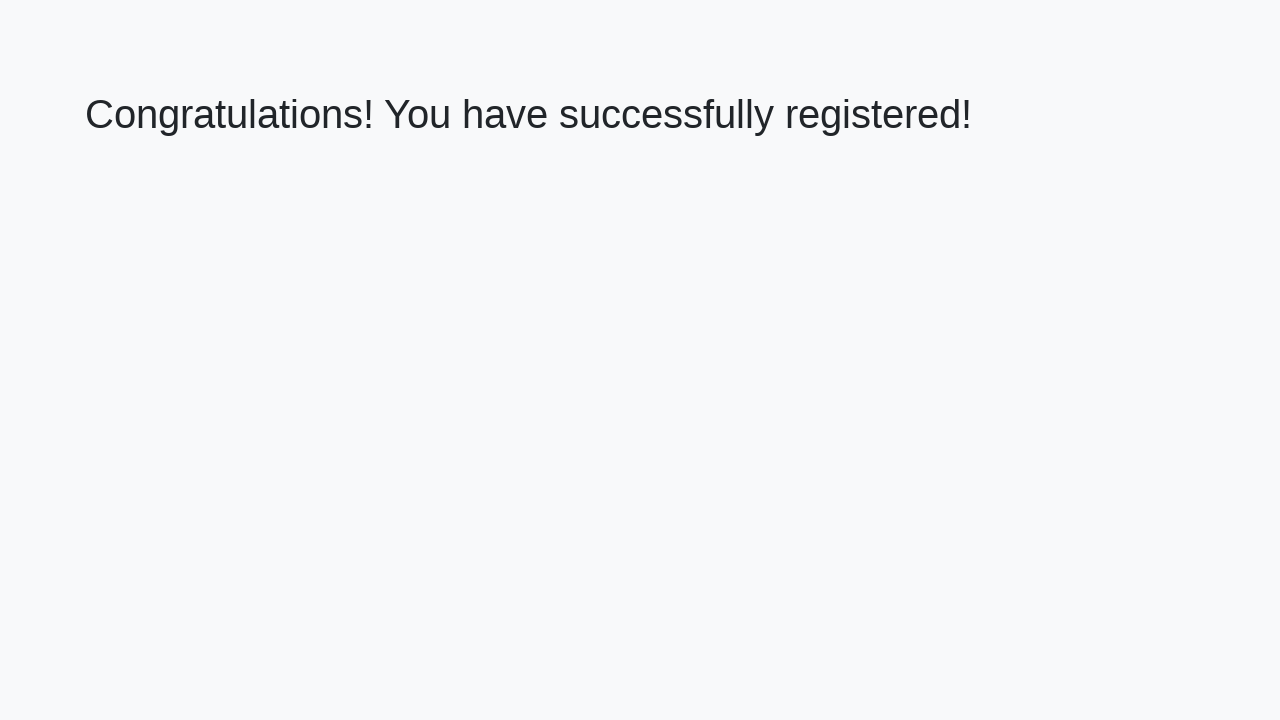

Verified success message matches expected text
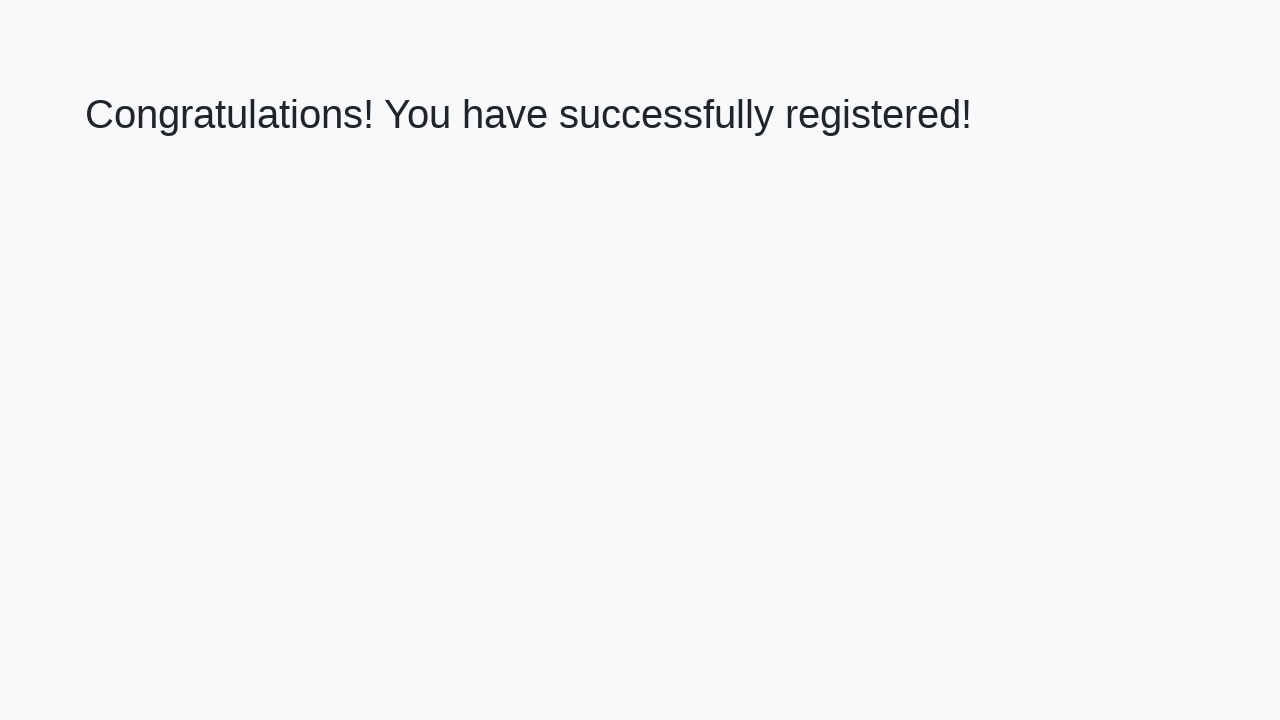

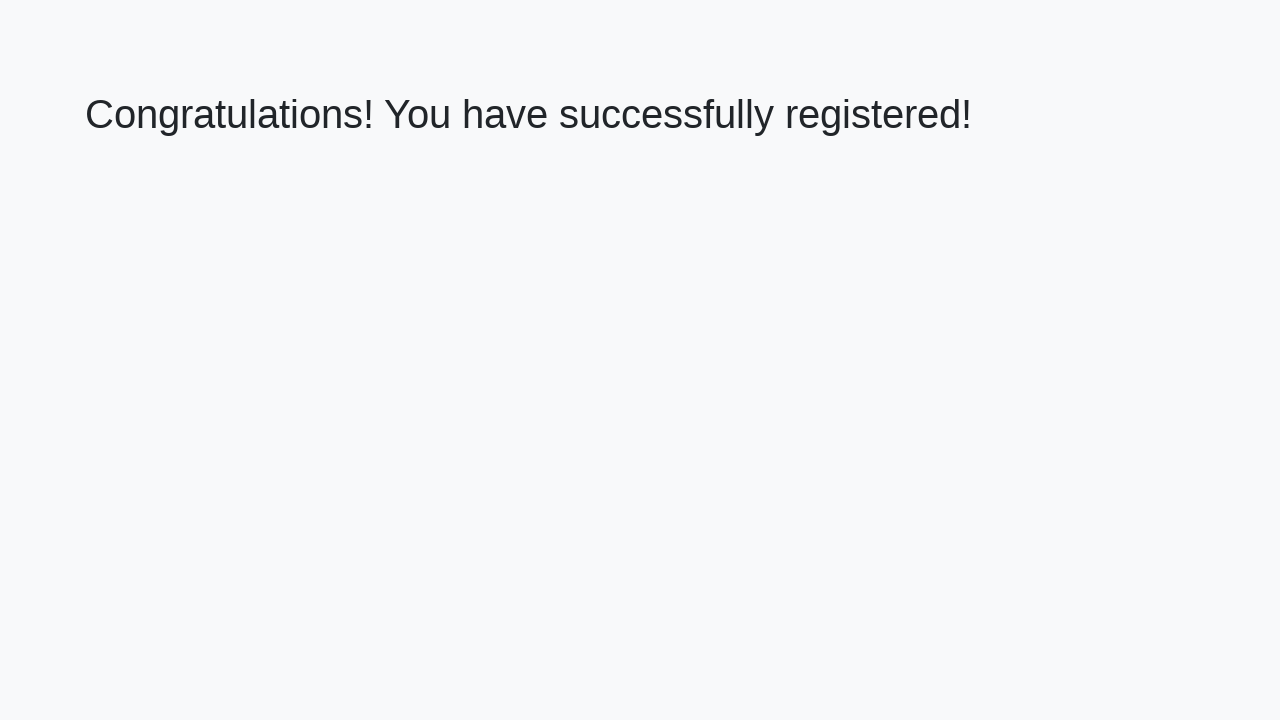